Tests API mocking by intercepting a request and returning a custom response, then validates the mocked data appears on the page

Starting URL: https://jsonplaceholder.typicode.com/posts

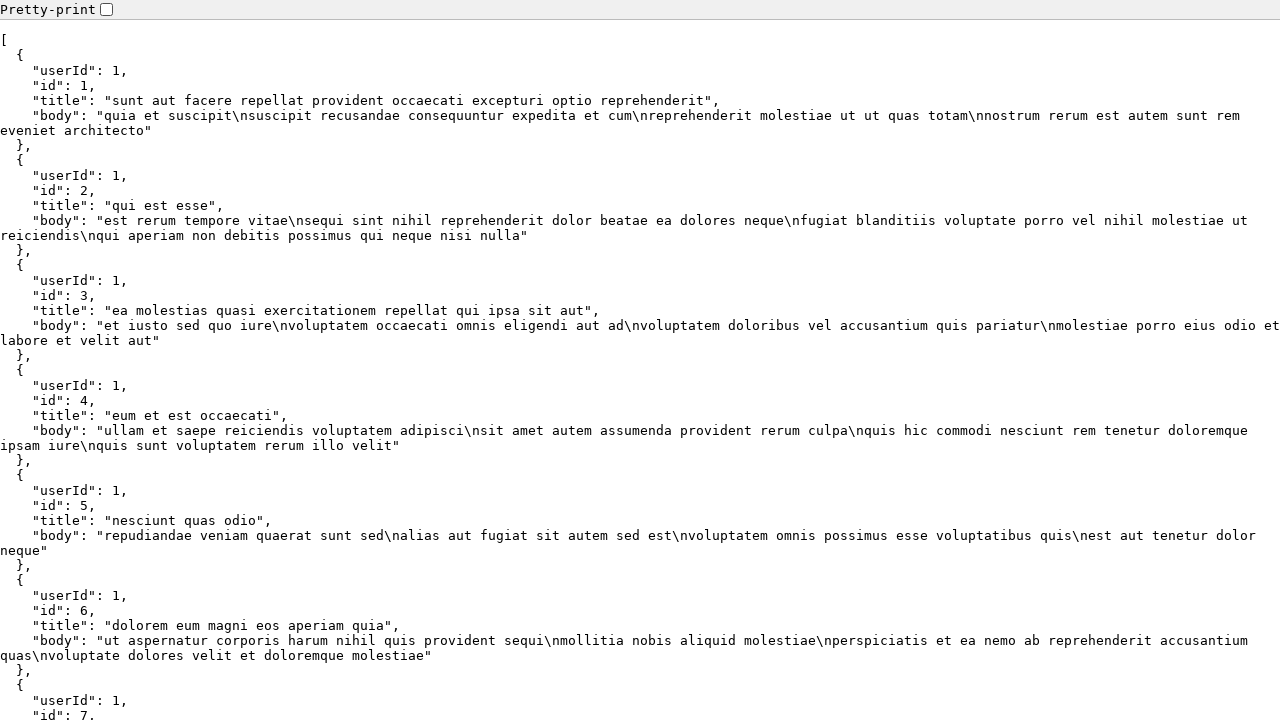

Set up API mock to intercept /posts requests and return custom response
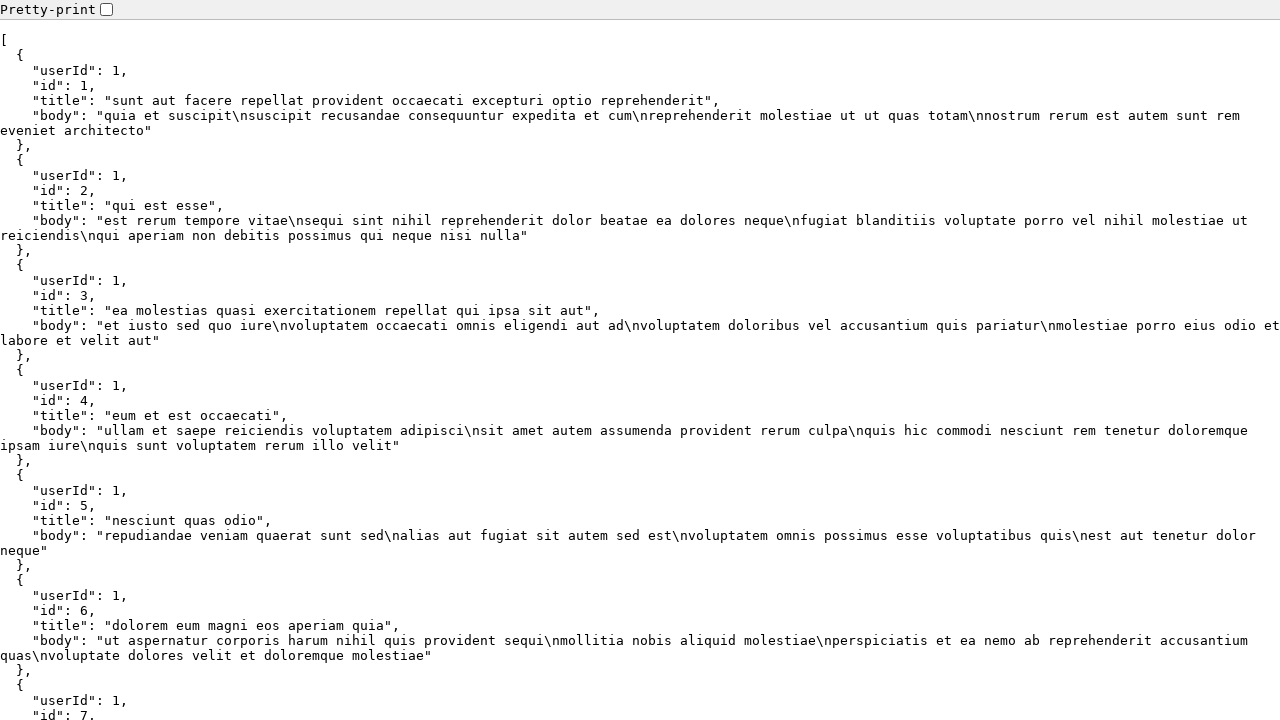

Navigated to JSONPlaceholder posts endpoint to trigger mocked API response
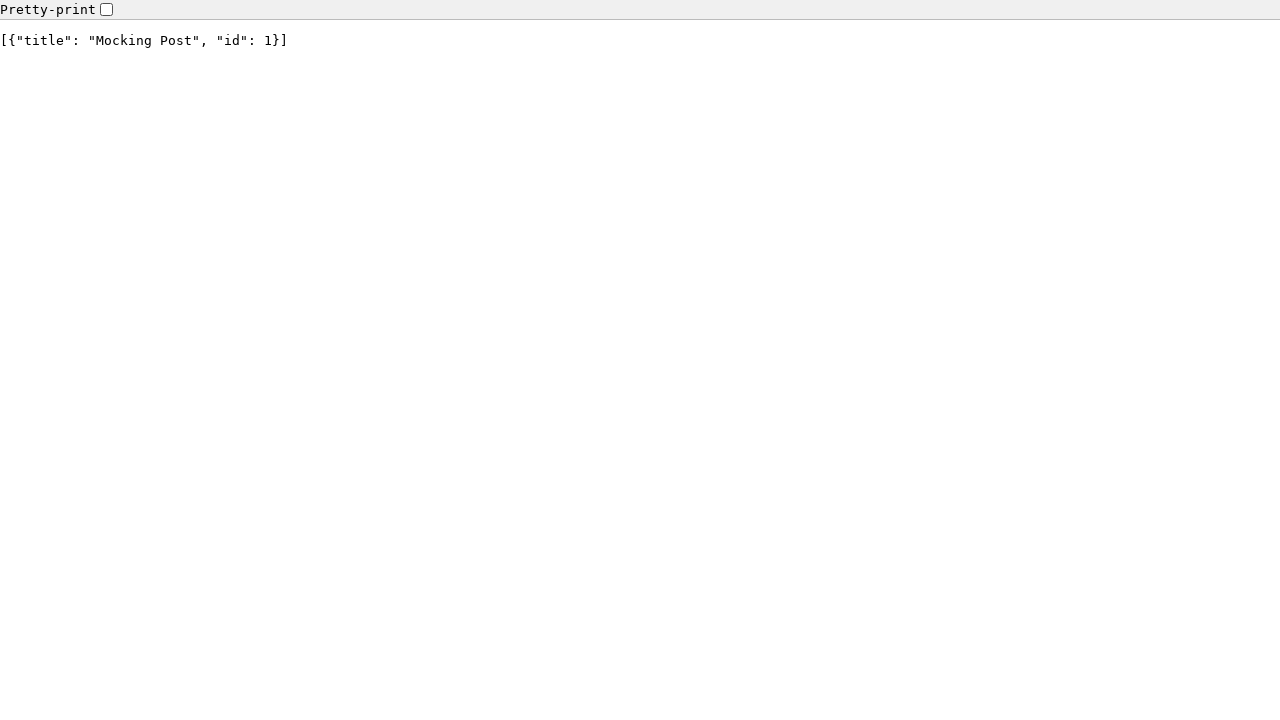

Retrieved page body text content
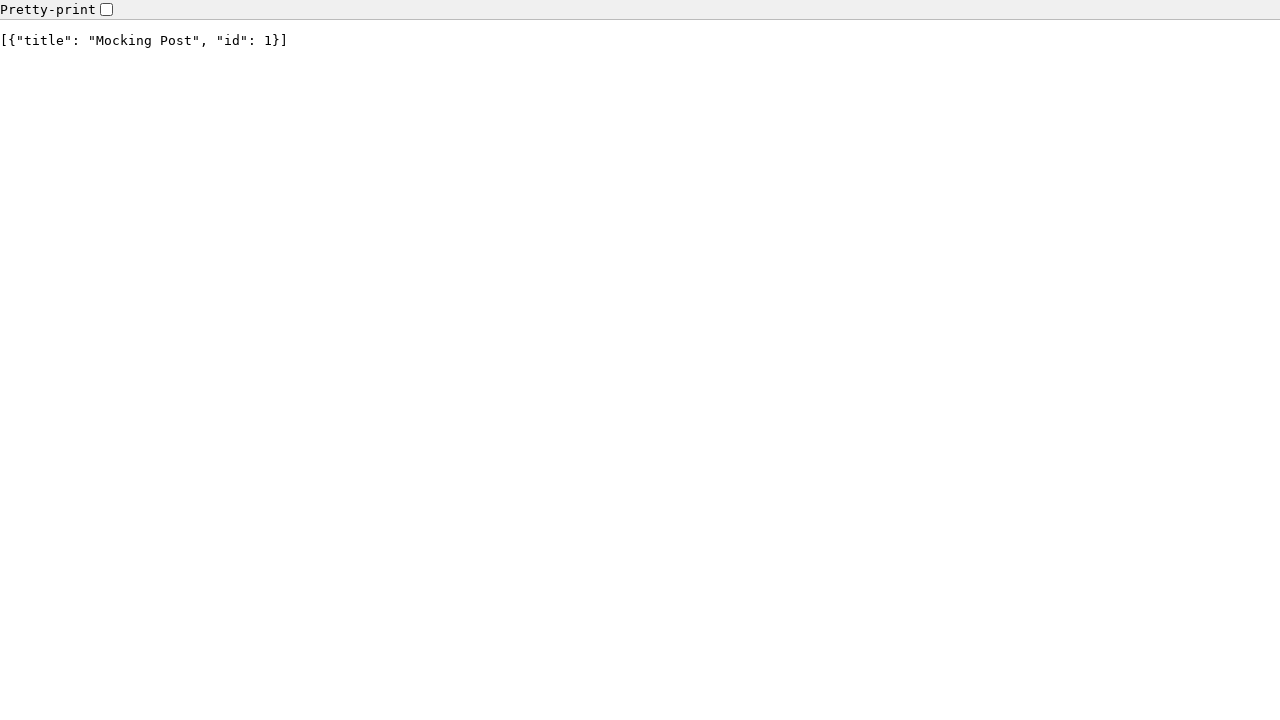

Verified that mocked post title 'Mocking Post' appears on the page
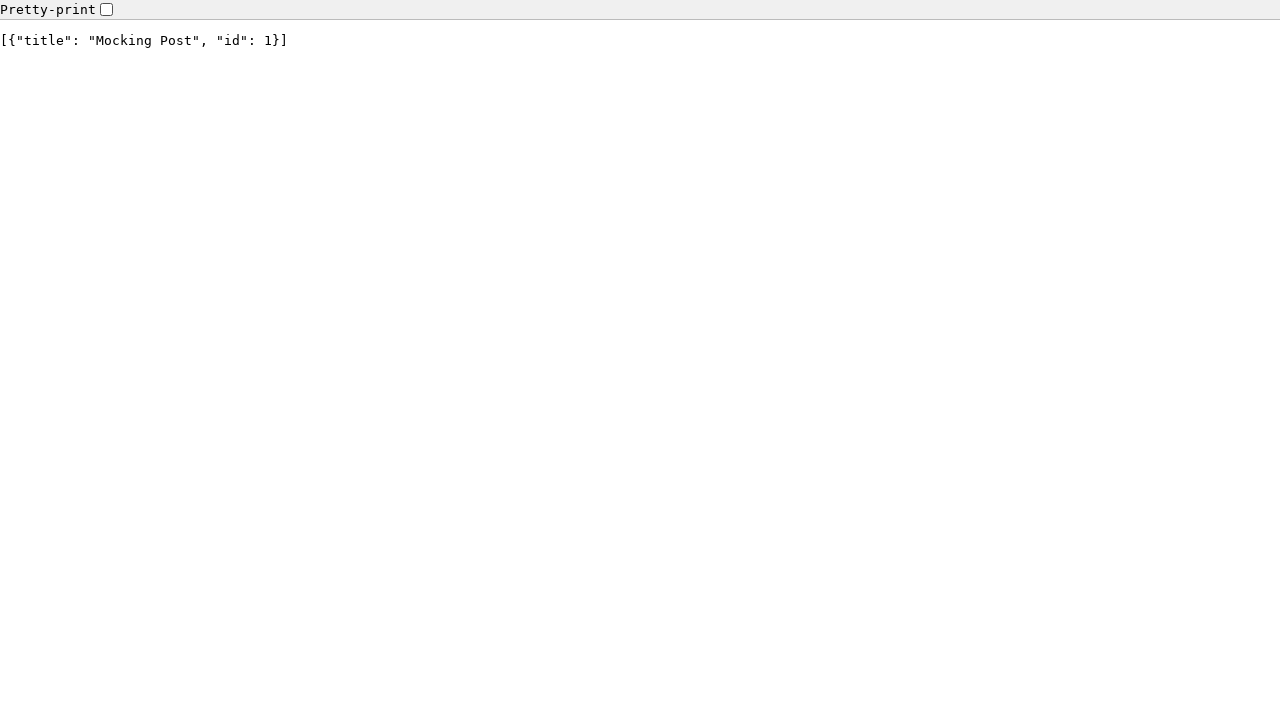

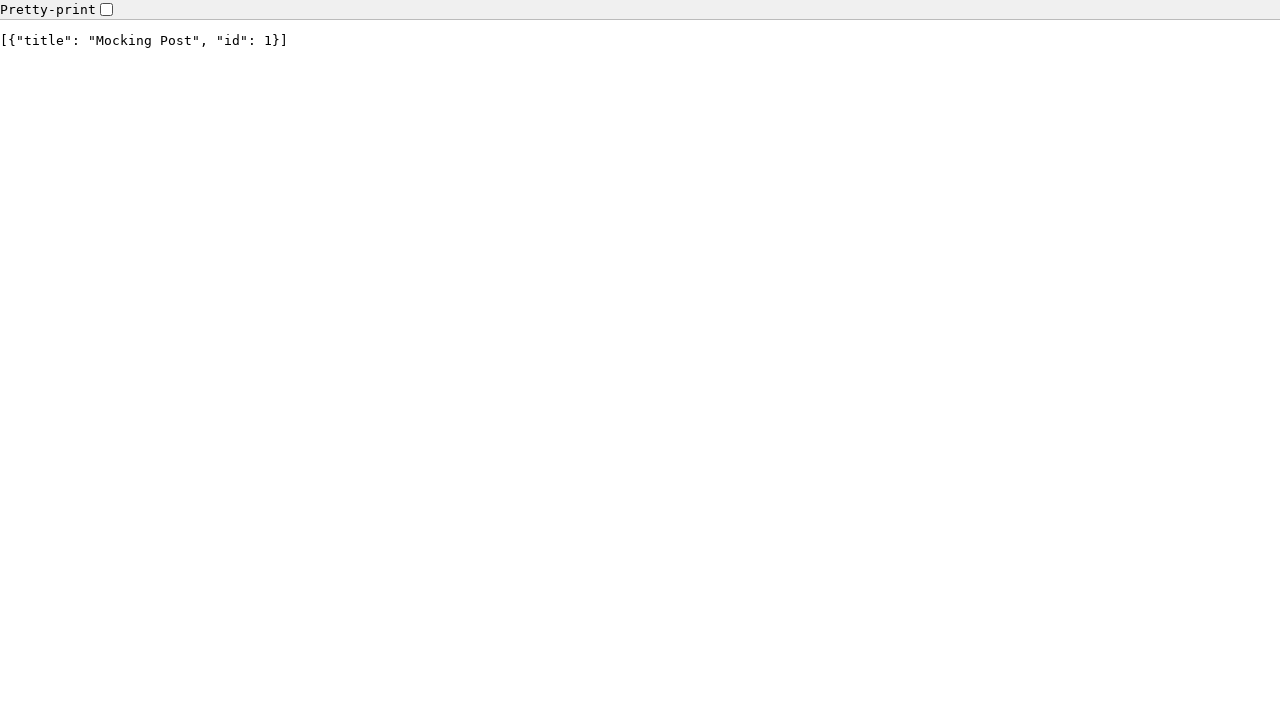